Tests registration form submission by filling required fields (first name, last name, email) and verifying successful registration message

Starting URL: http://suninjuly.github.io/registration1.html

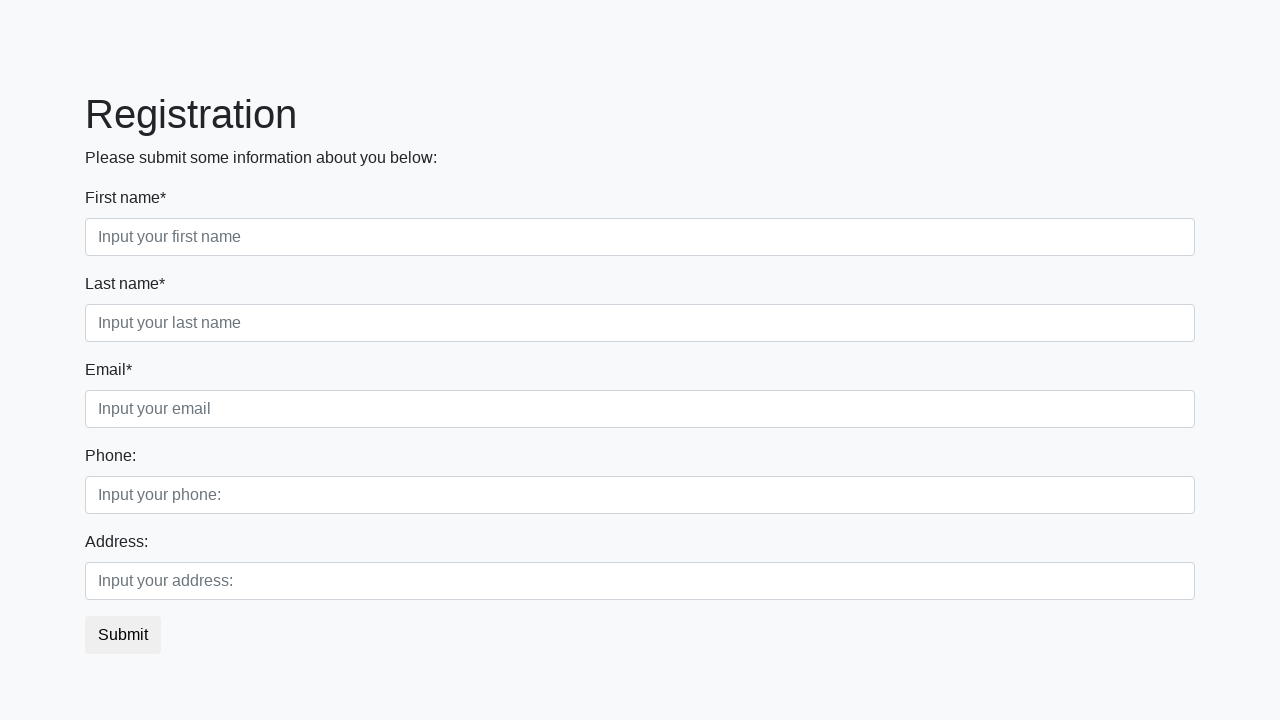

Filled first name field with 'Ivan' on .form-control.first[required]
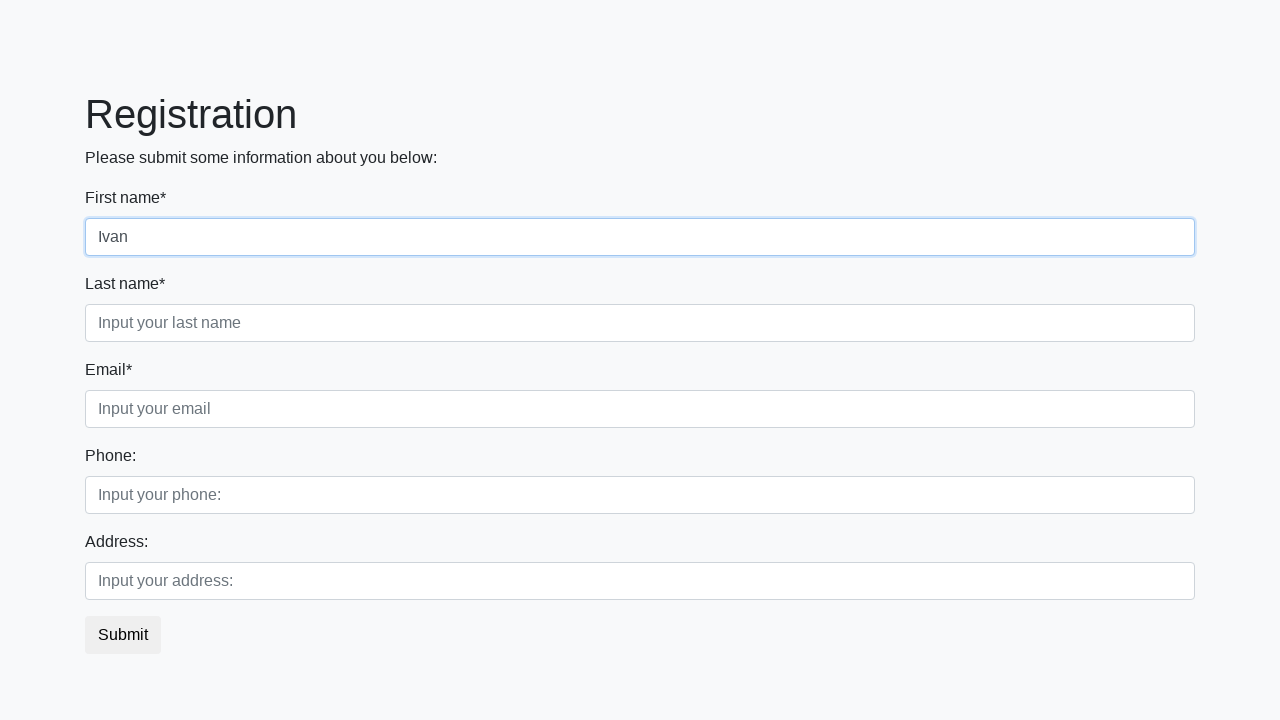

Filled last name field with 'Petrov' on .form-control.second[required]
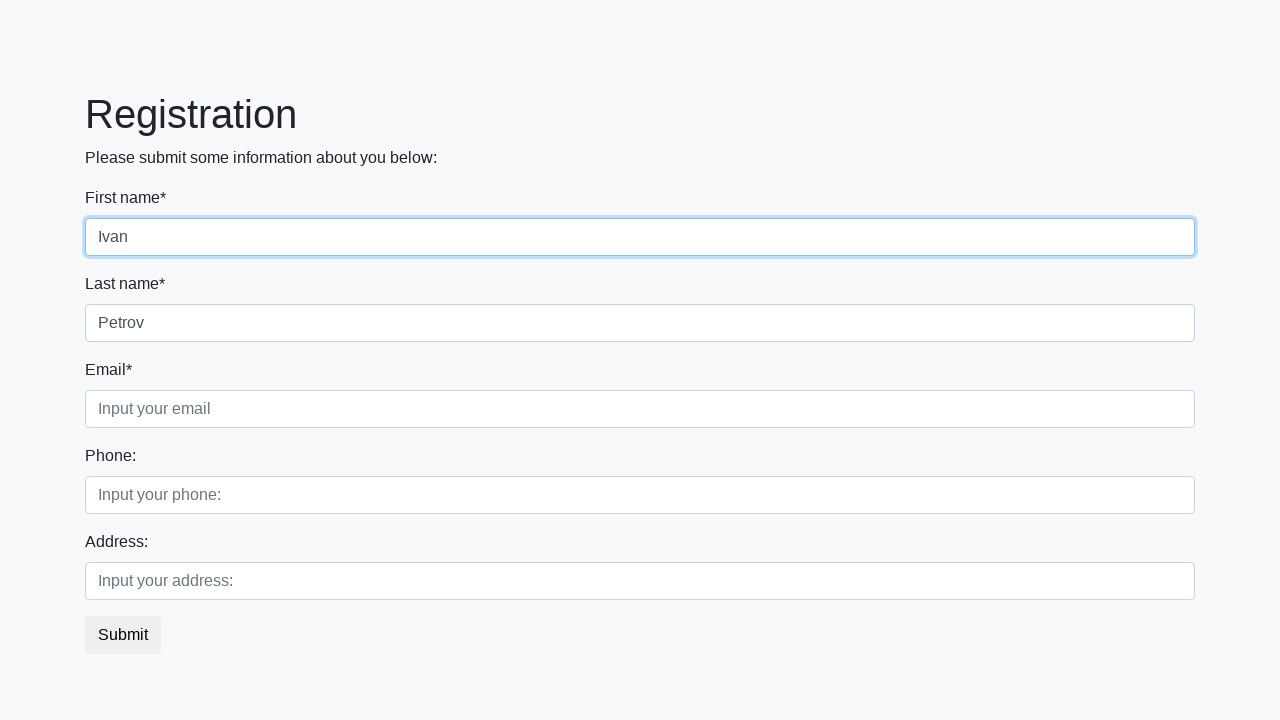

Filled email field with 'ivan.petrov@example.com' on .form-control.third[required]
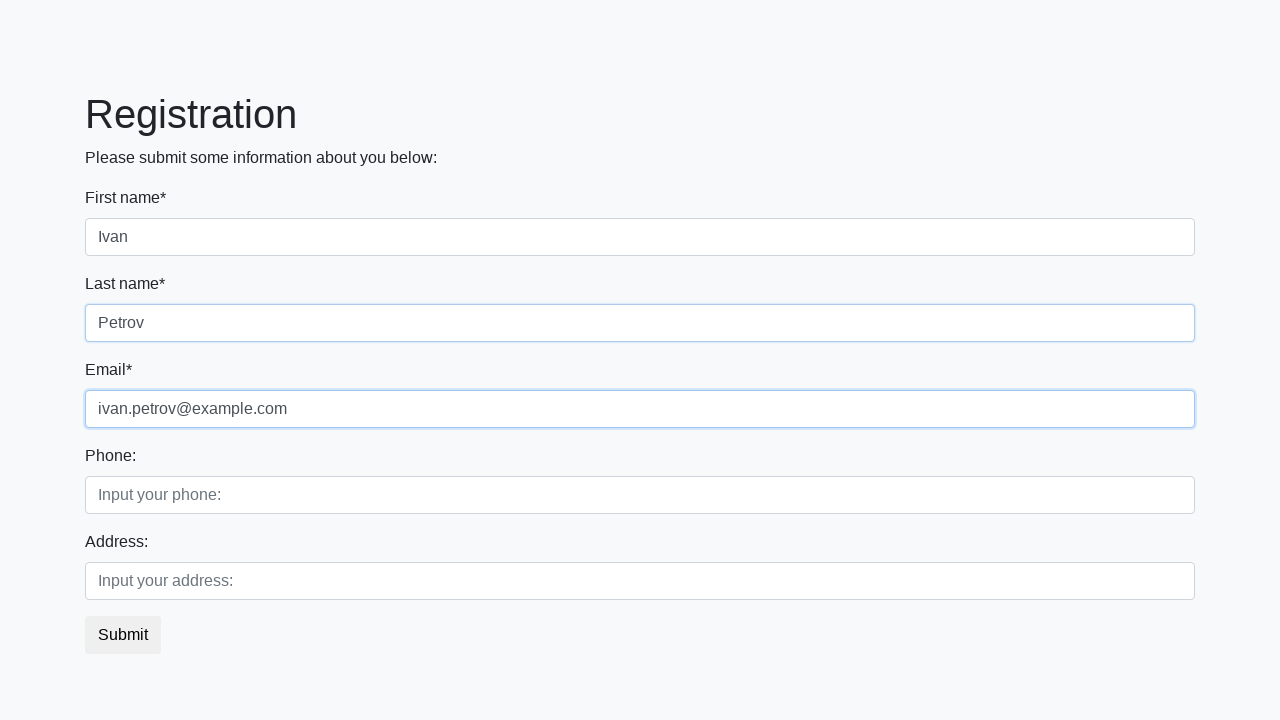

Clicked submit button to register at (123, 635) on button.btn
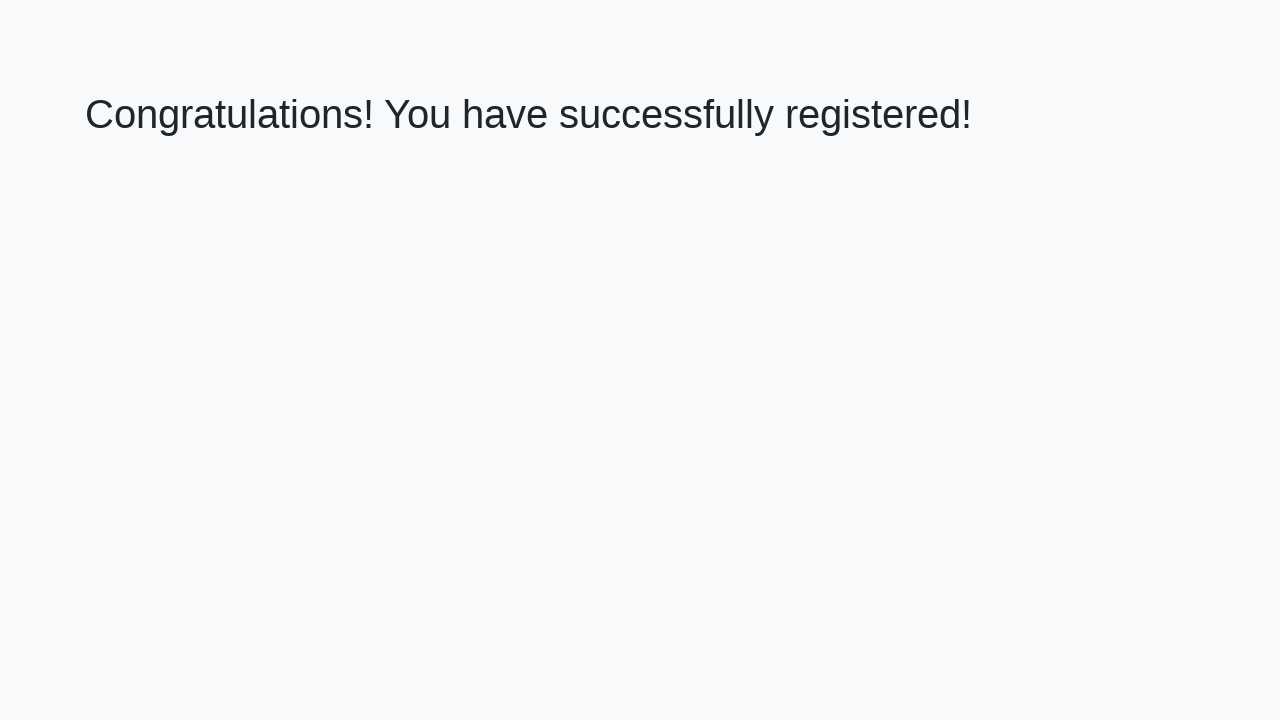

Retrieved success message text from h1 element
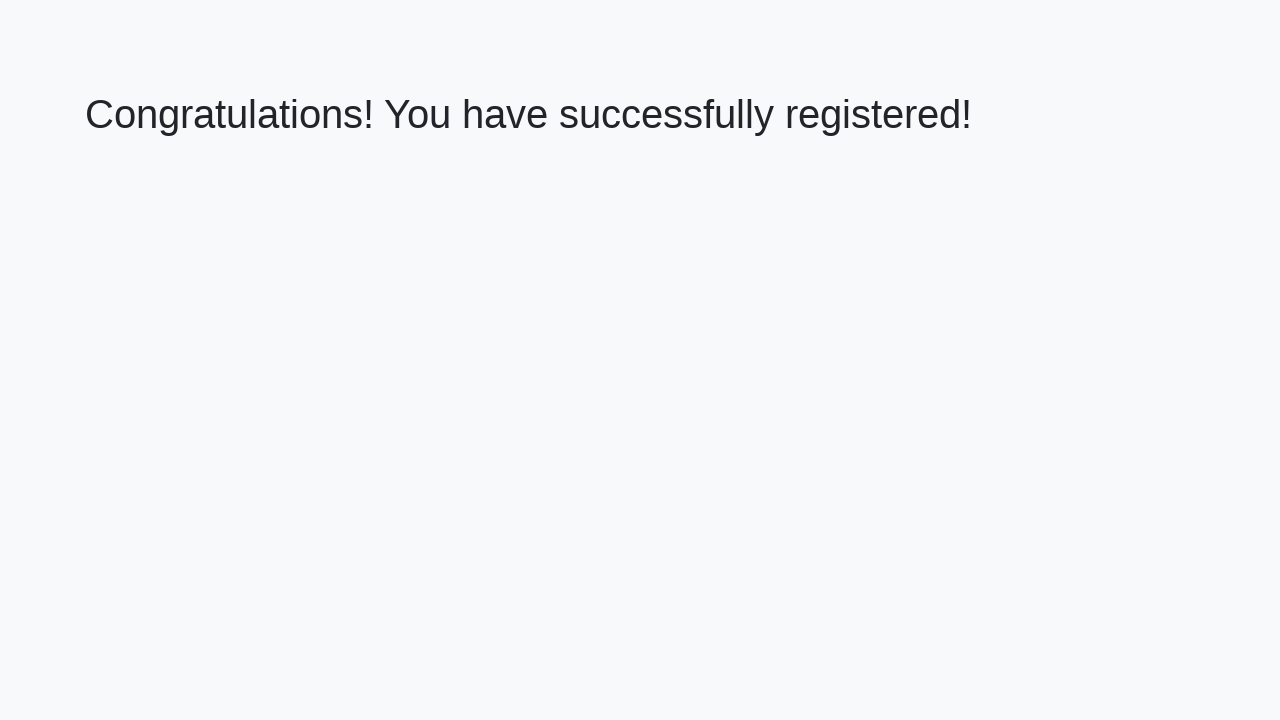

Verified success message: 'Congratulations! You have successfully registered!'
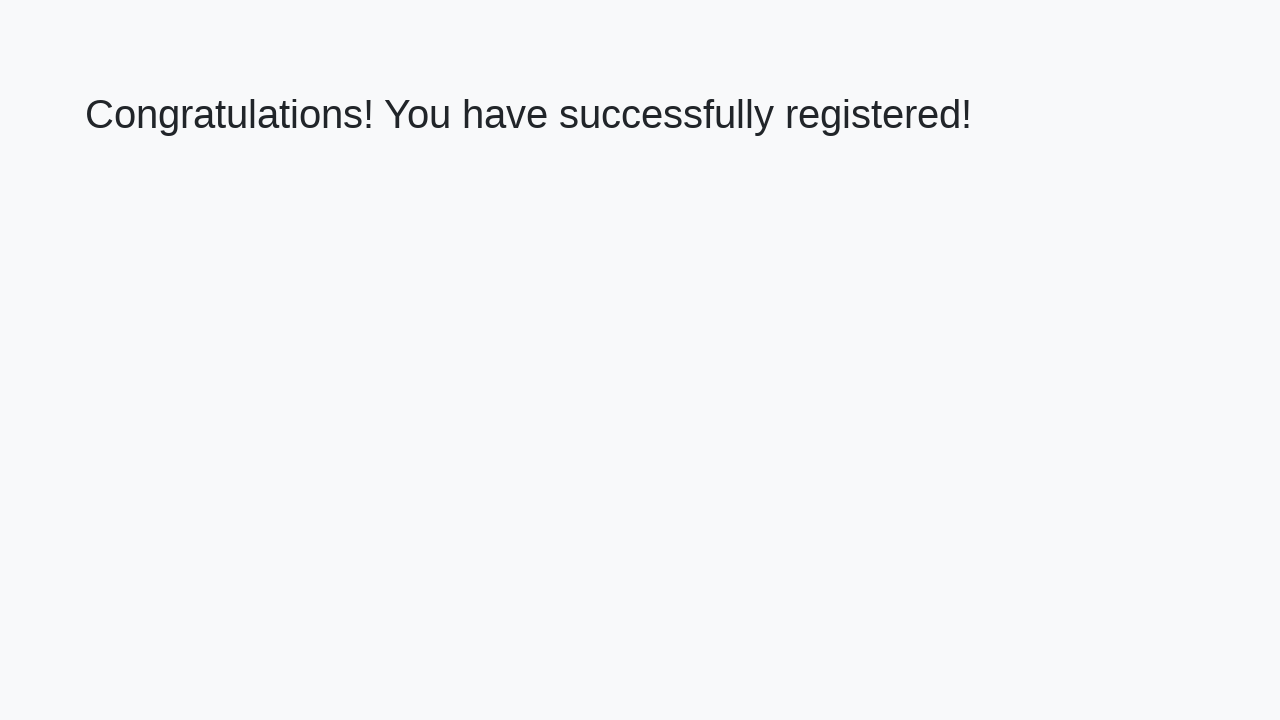

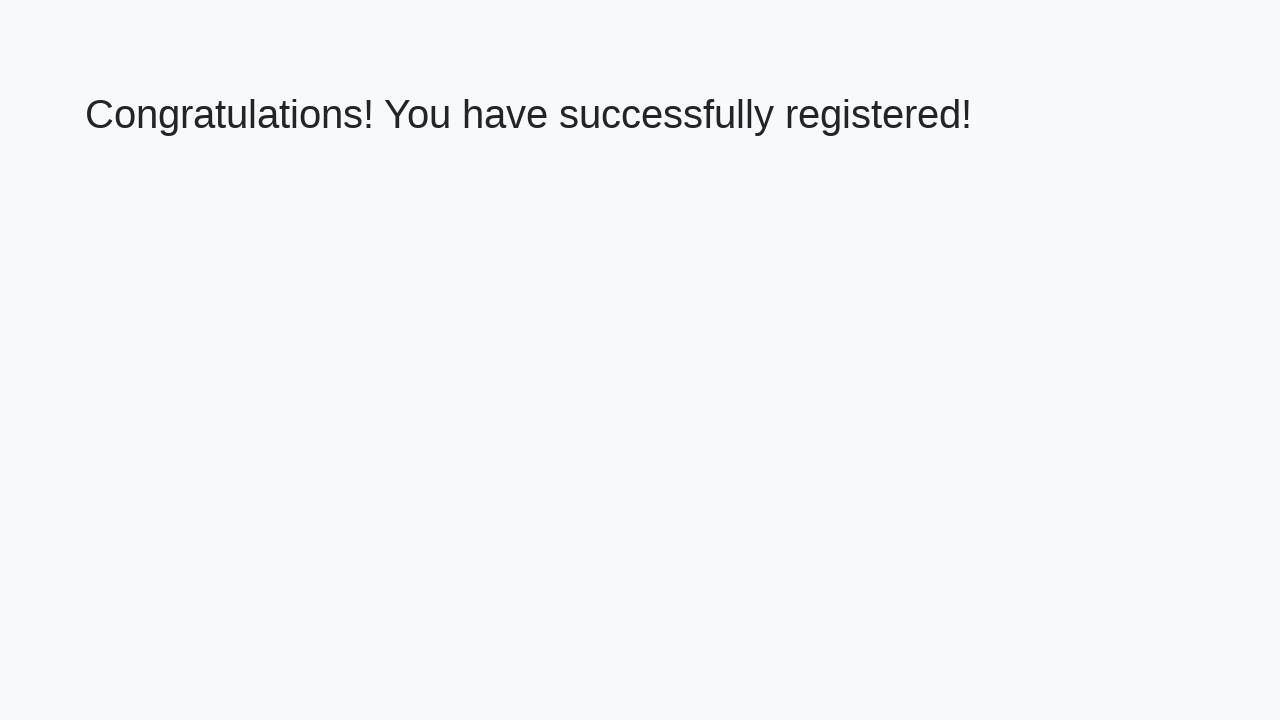